Tests a registration form by filling in first name, last name, and email fields, then submitting and verifying the success message

Starting URL: http://suninjuly.github.io/registration1.html

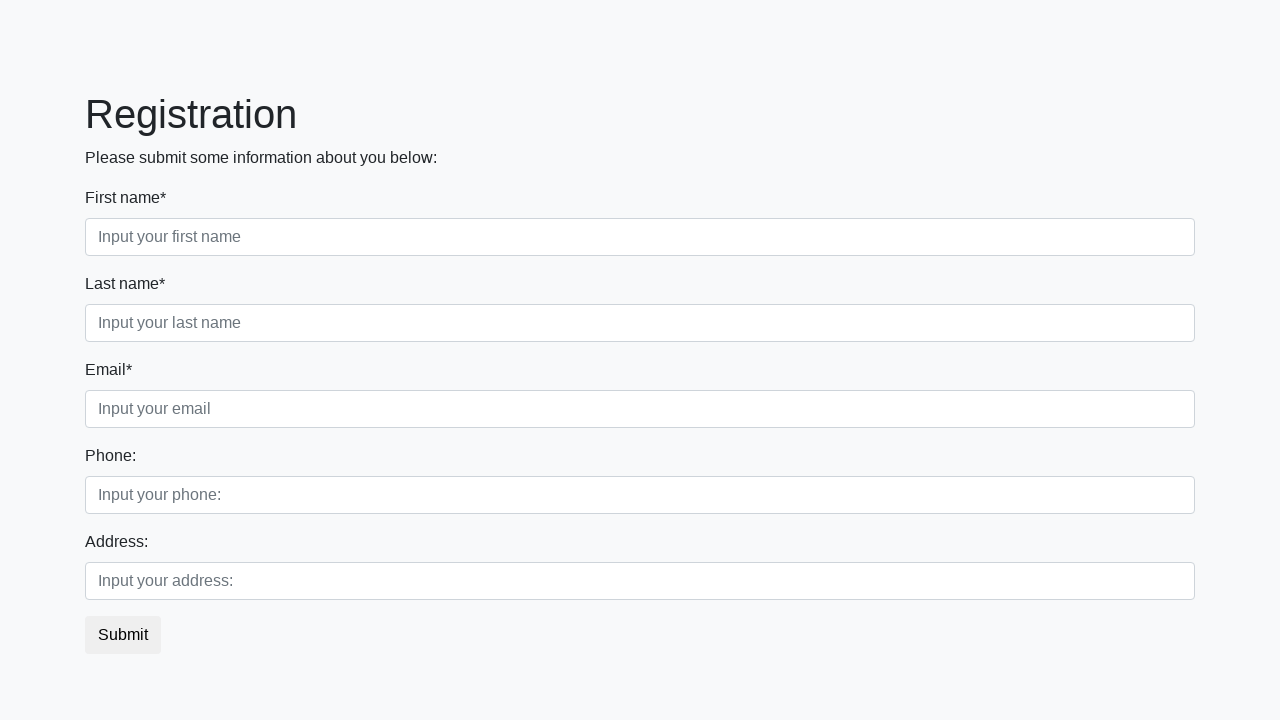

Navigated to registration form page
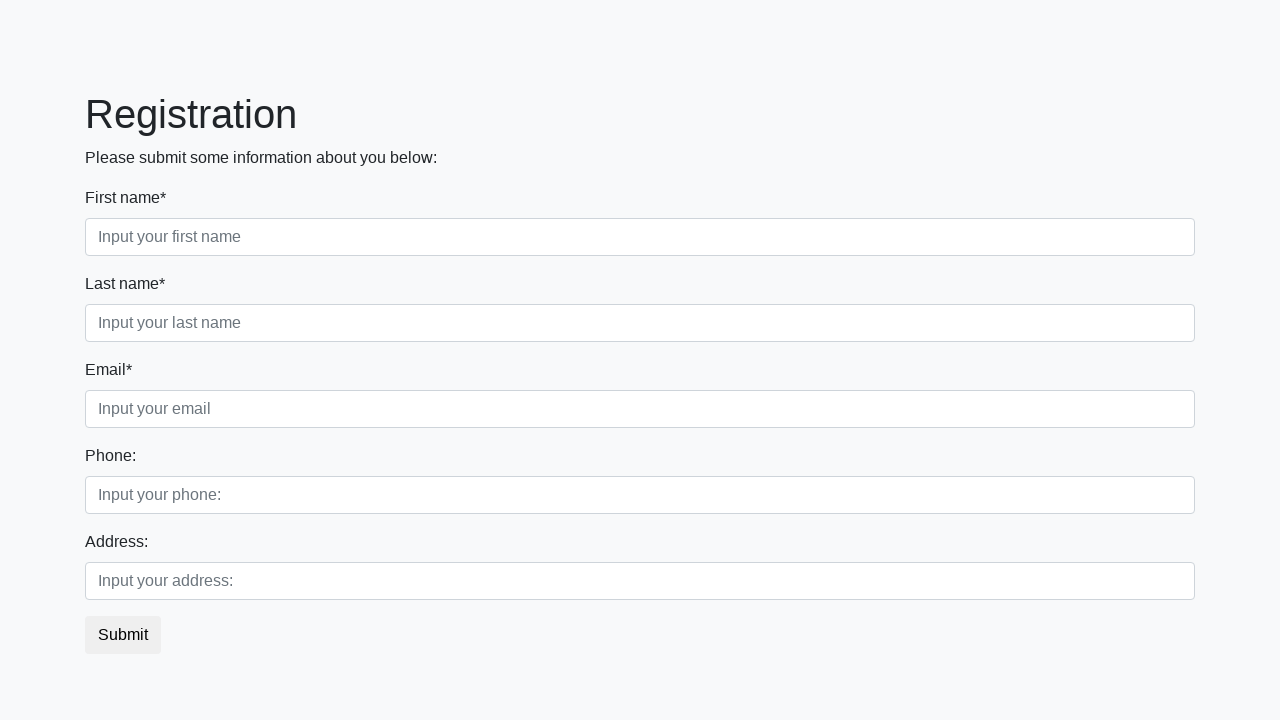

Filled first name field with 'Test' on .first:required
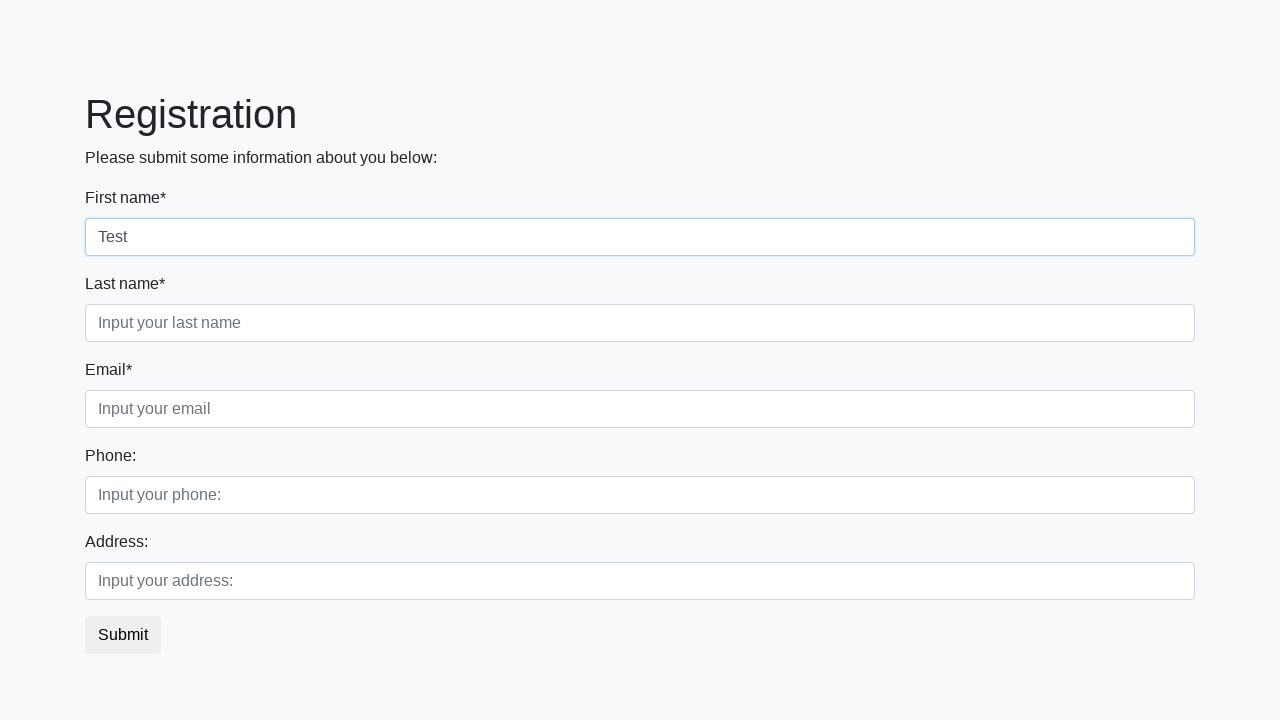

Filled last name field with 'Test' on .second:required
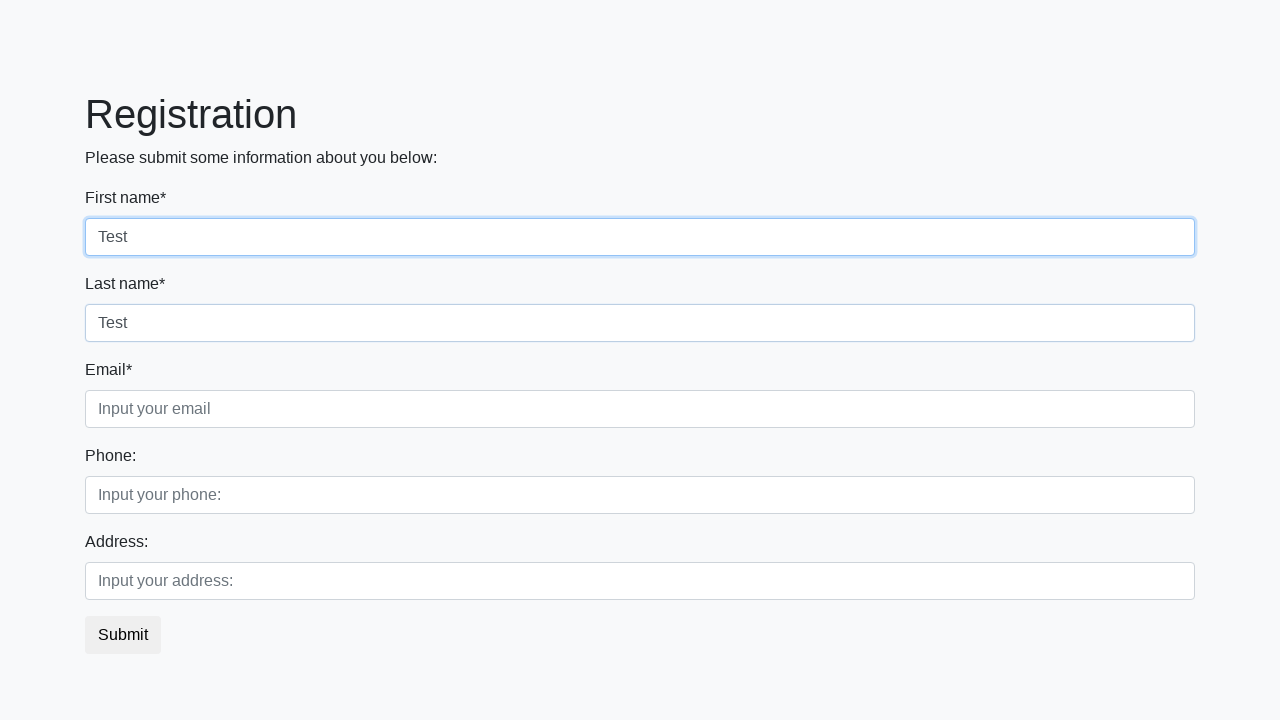

Filled email field with 'test@test.com' on .third:required
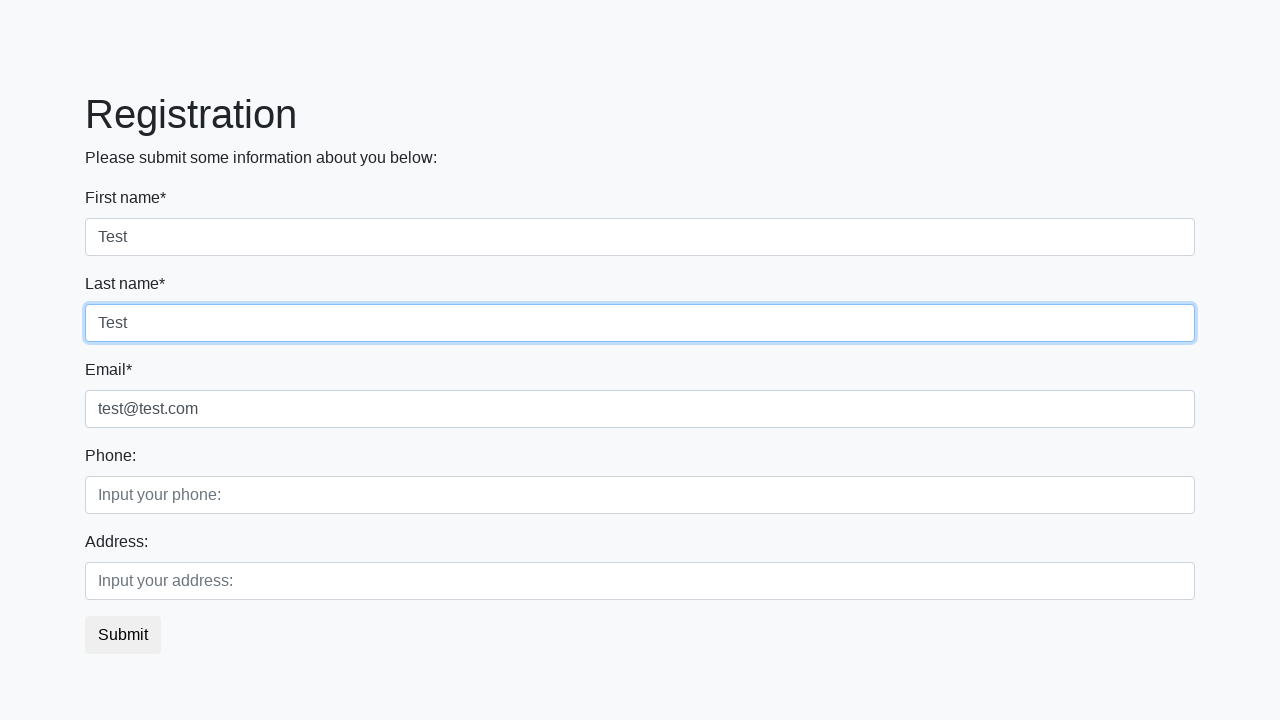

Clicked submit button to register at (123, 635) on button.btn
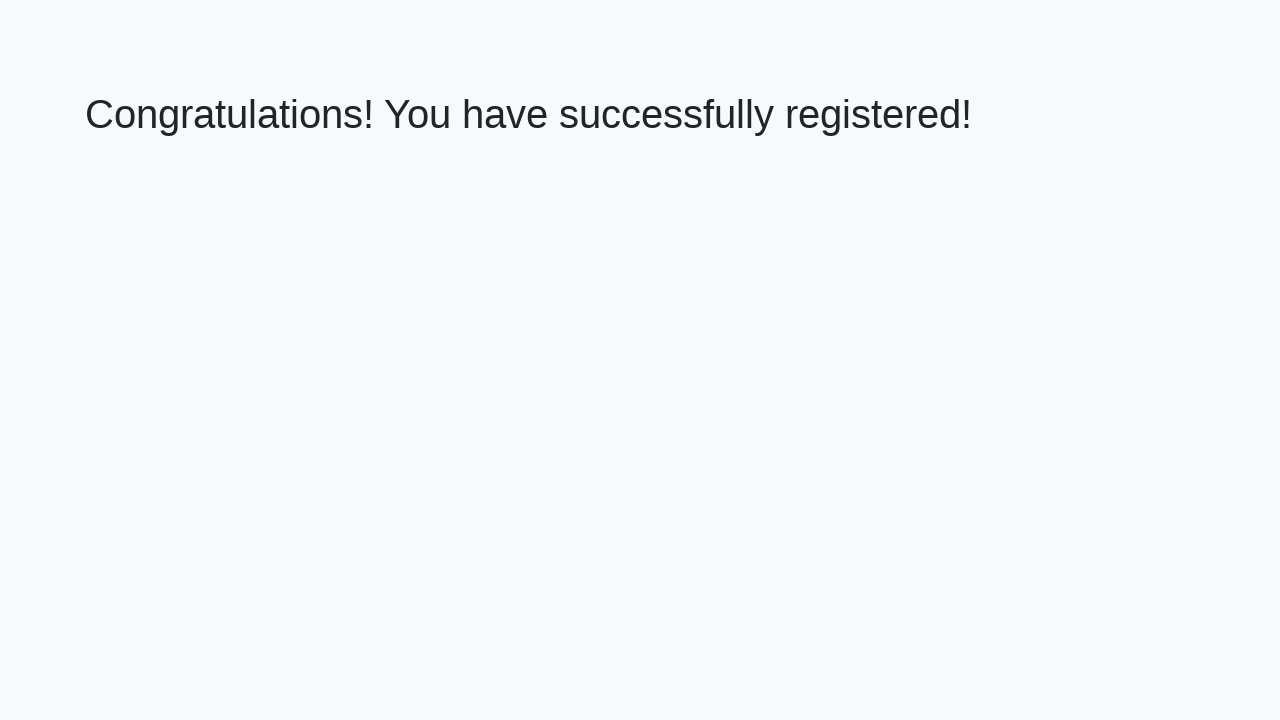

Success message heading loaded
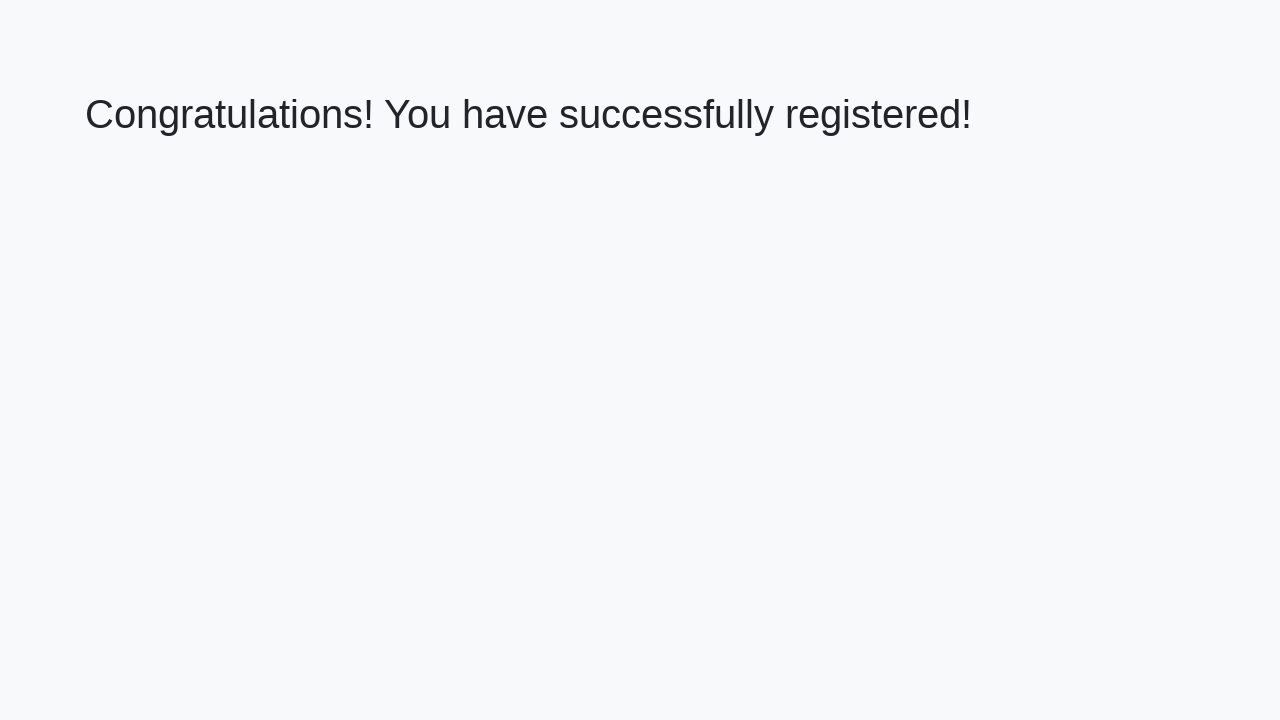

Retrieved success message text: 'Congratulations! You have successfully registered!'
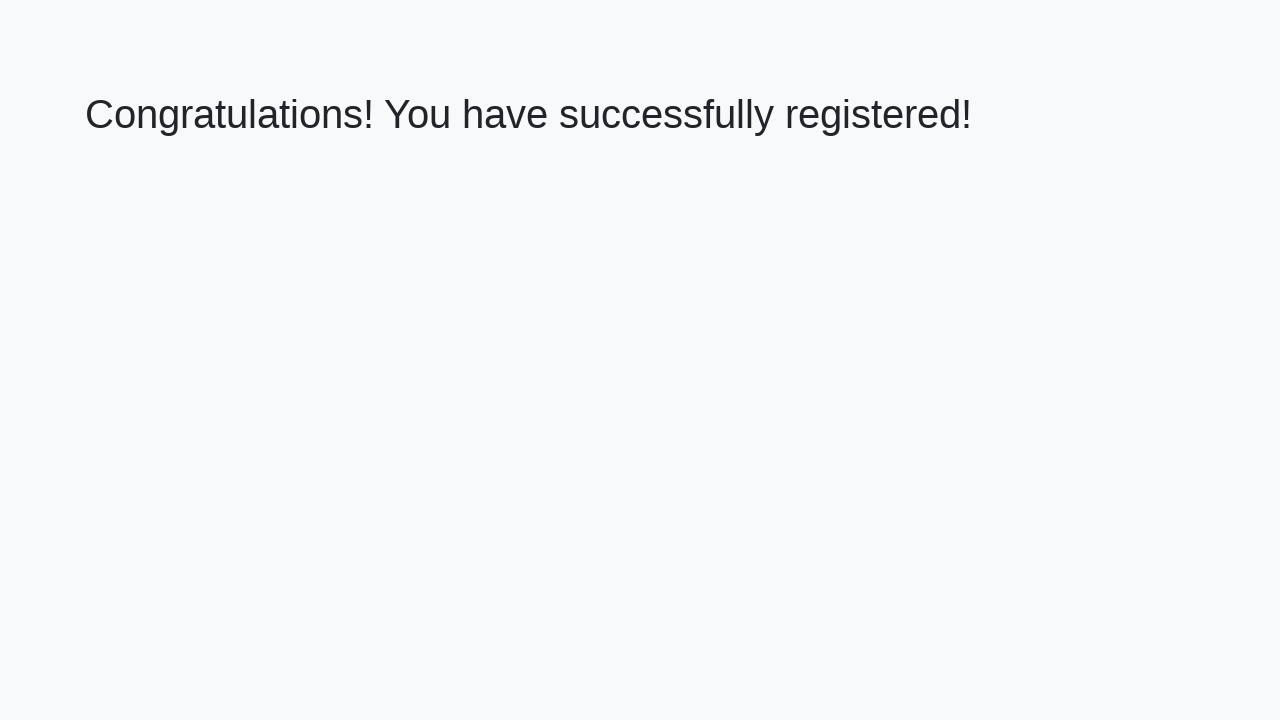

Verified success message matches expected text
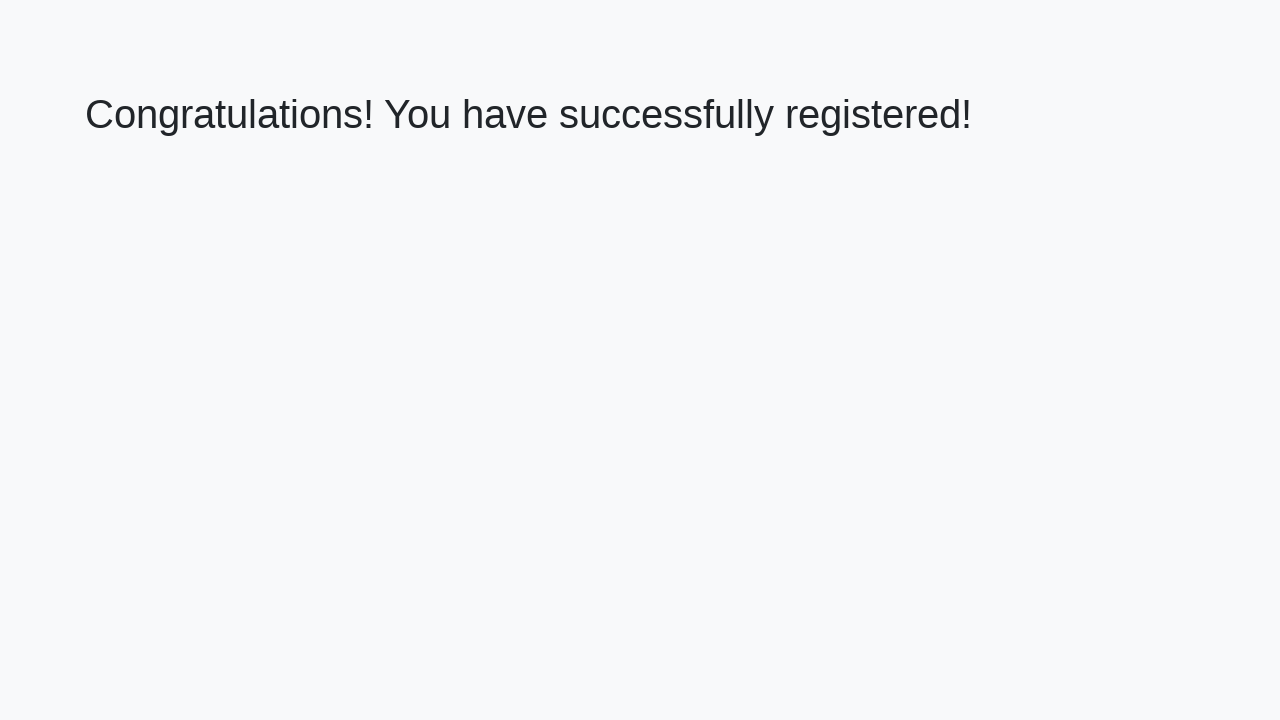

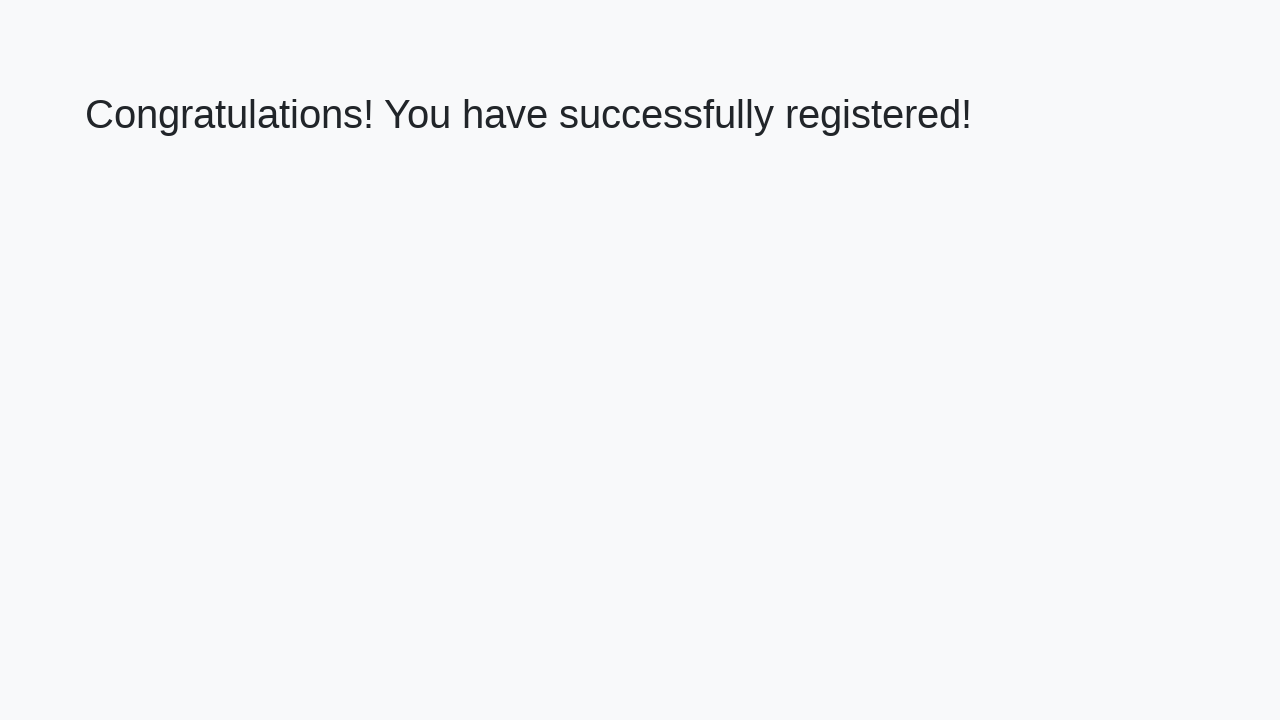